Tests dropdown selection functionality by selecting options using different methods: by value, by label, and by index

Starting URL: https://the-internet.herokuapp.com/dropdown

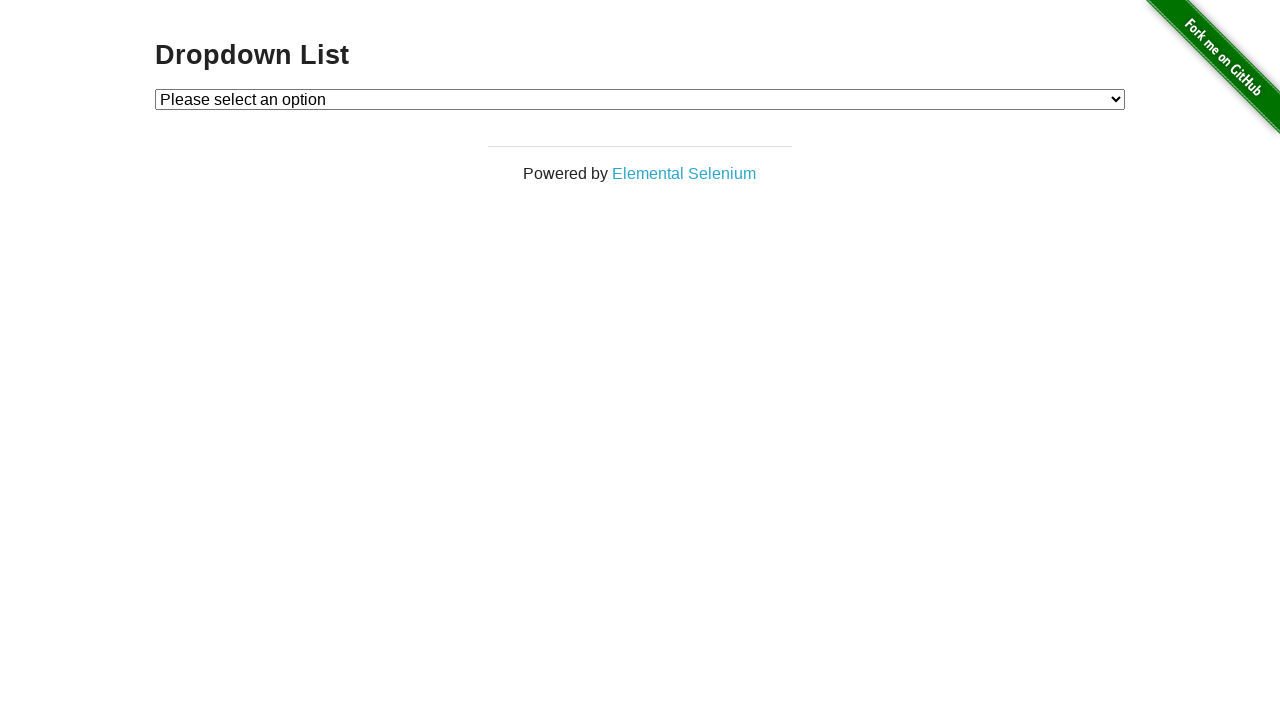

Located dropdown element with id 'dropdown'
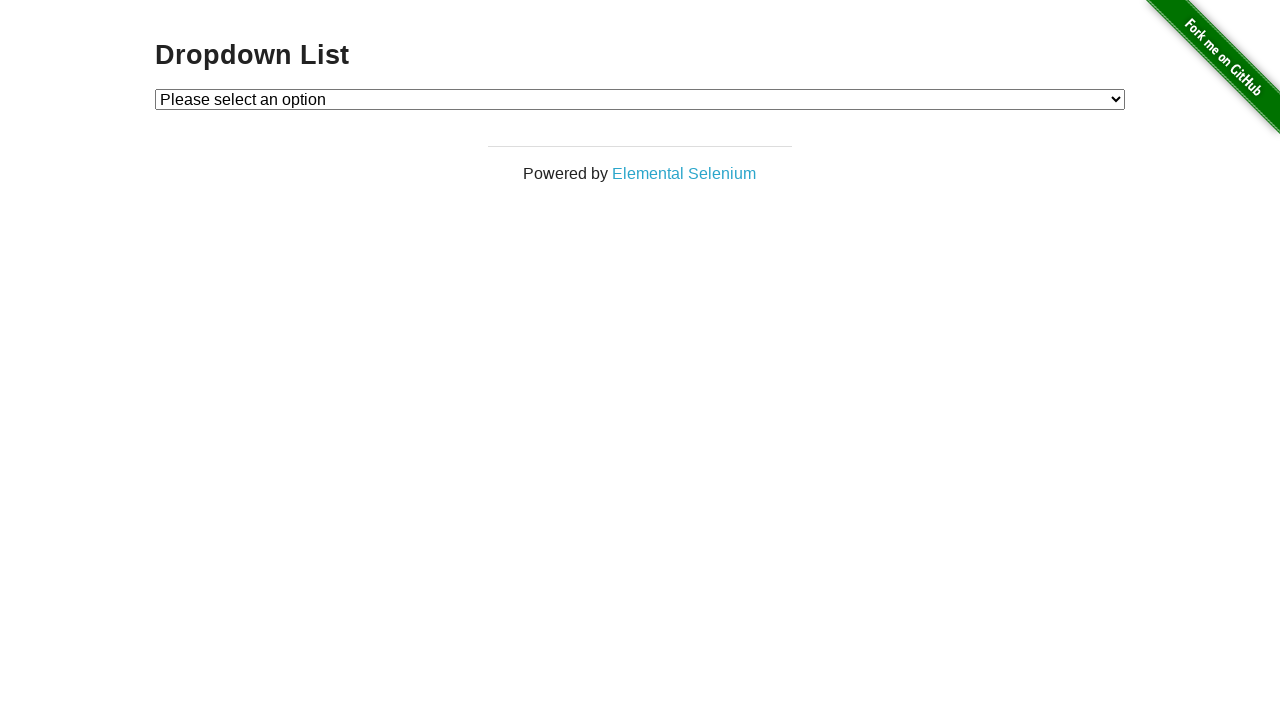

Selected dropdown option by value '1' on #dropdown
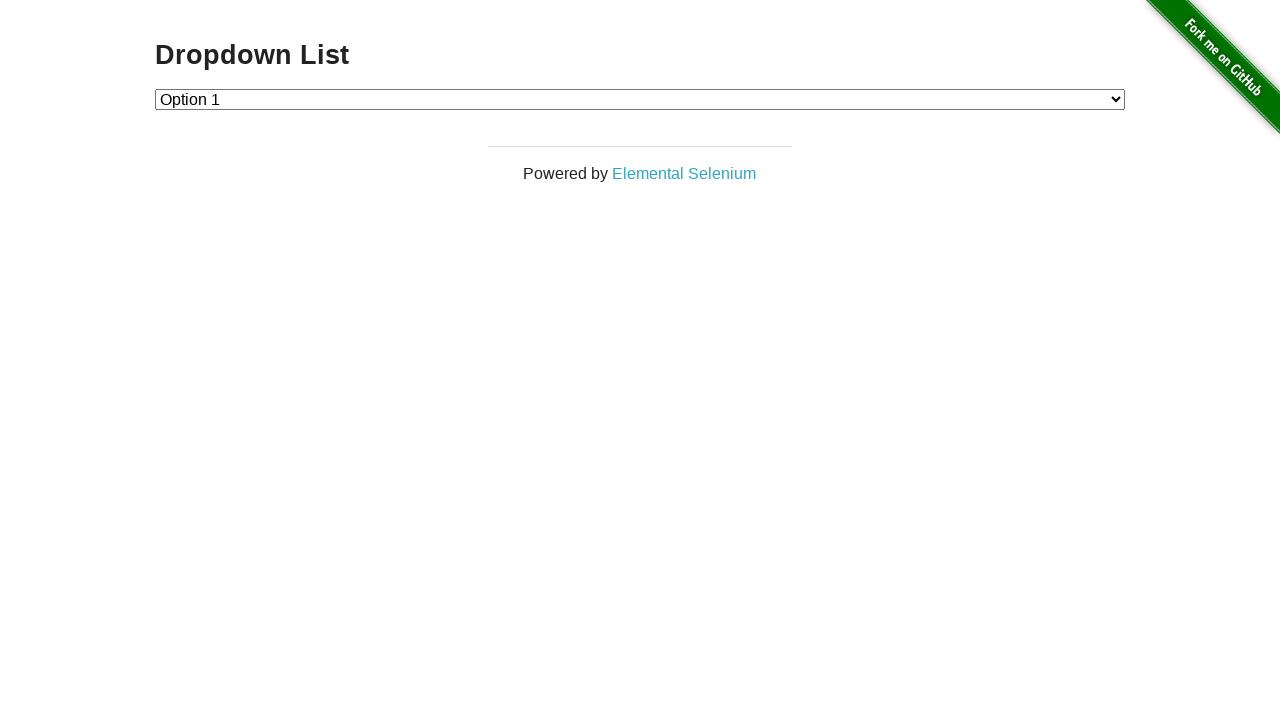

Selected dropdown option by label 'Option 2' on #dropdown
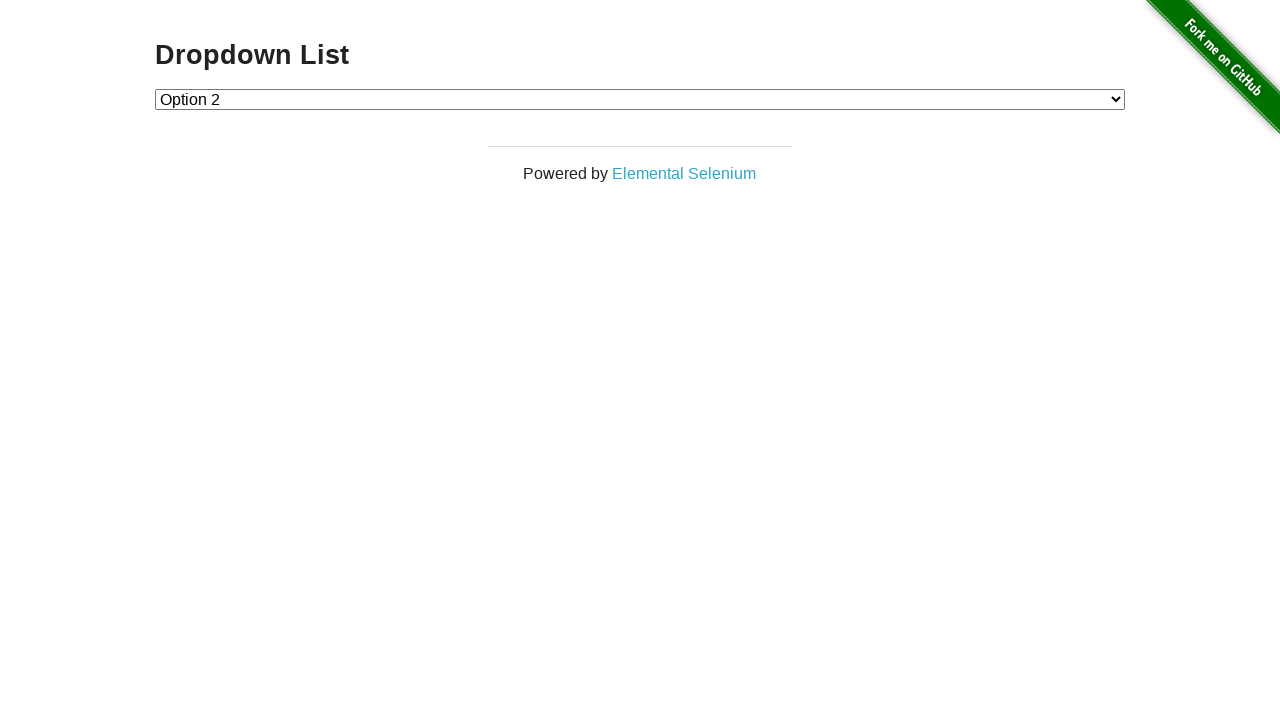

Selected dropdown option by index 1 on #dropdown
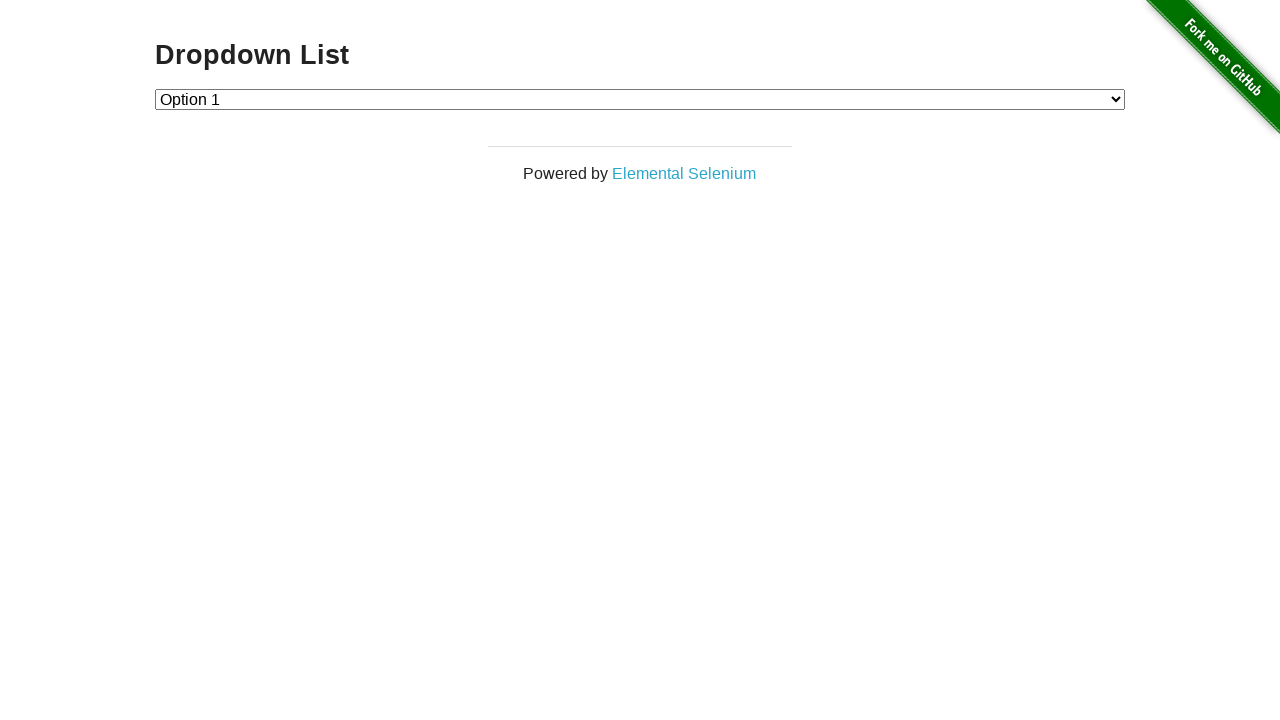

Verified dropdown element is visible after all selections
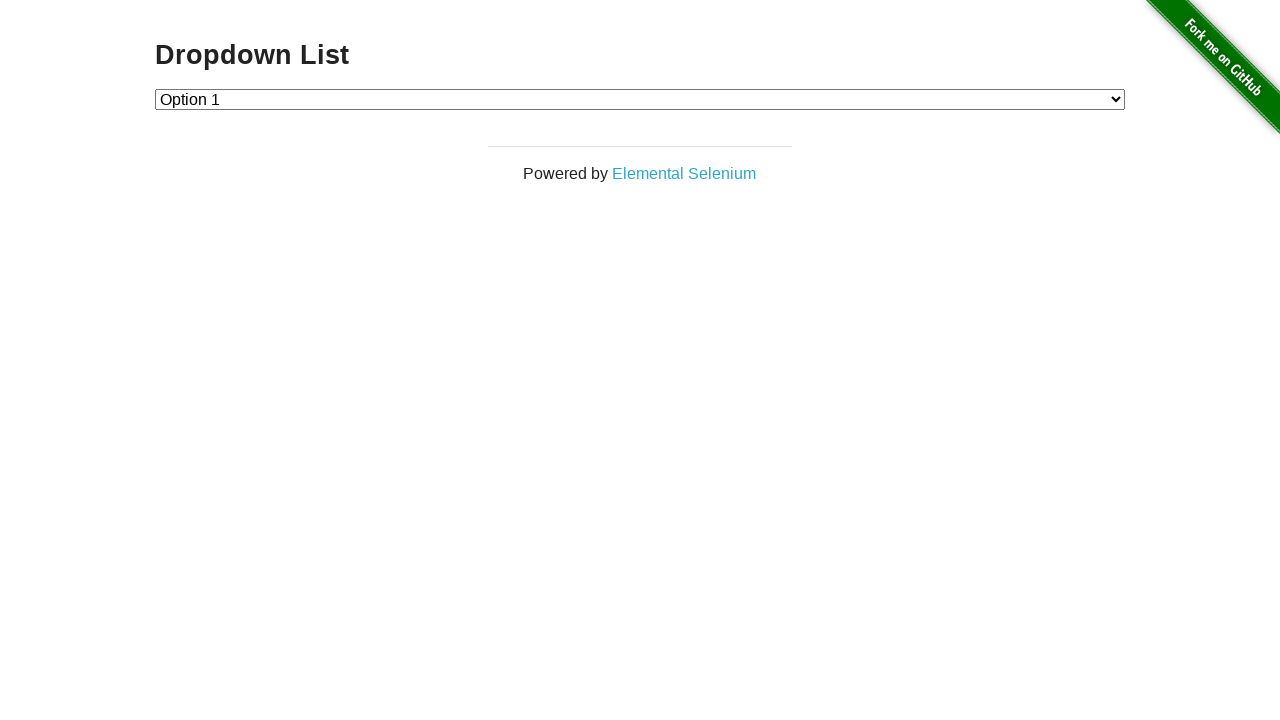

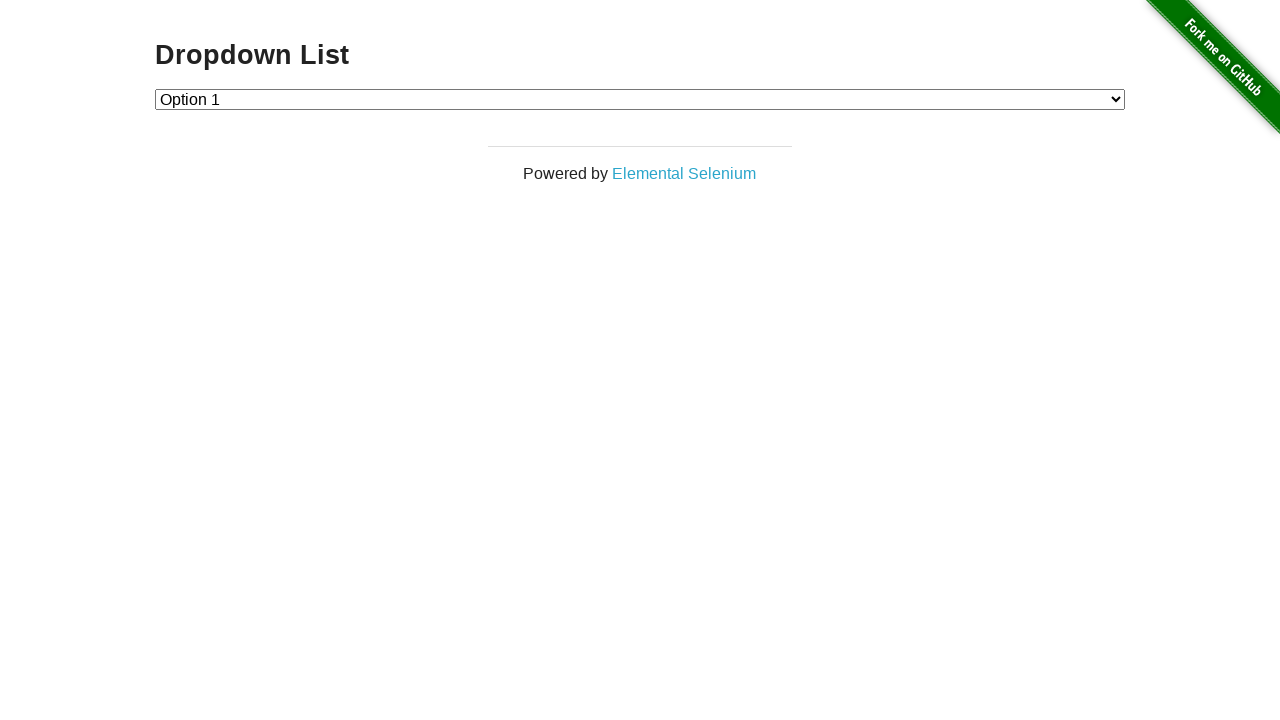